Navigates to an automation practice page and verifies that all links are present and accessible

Starting URL: https://www.rahulshettyacademy.com/AutomationPractice/

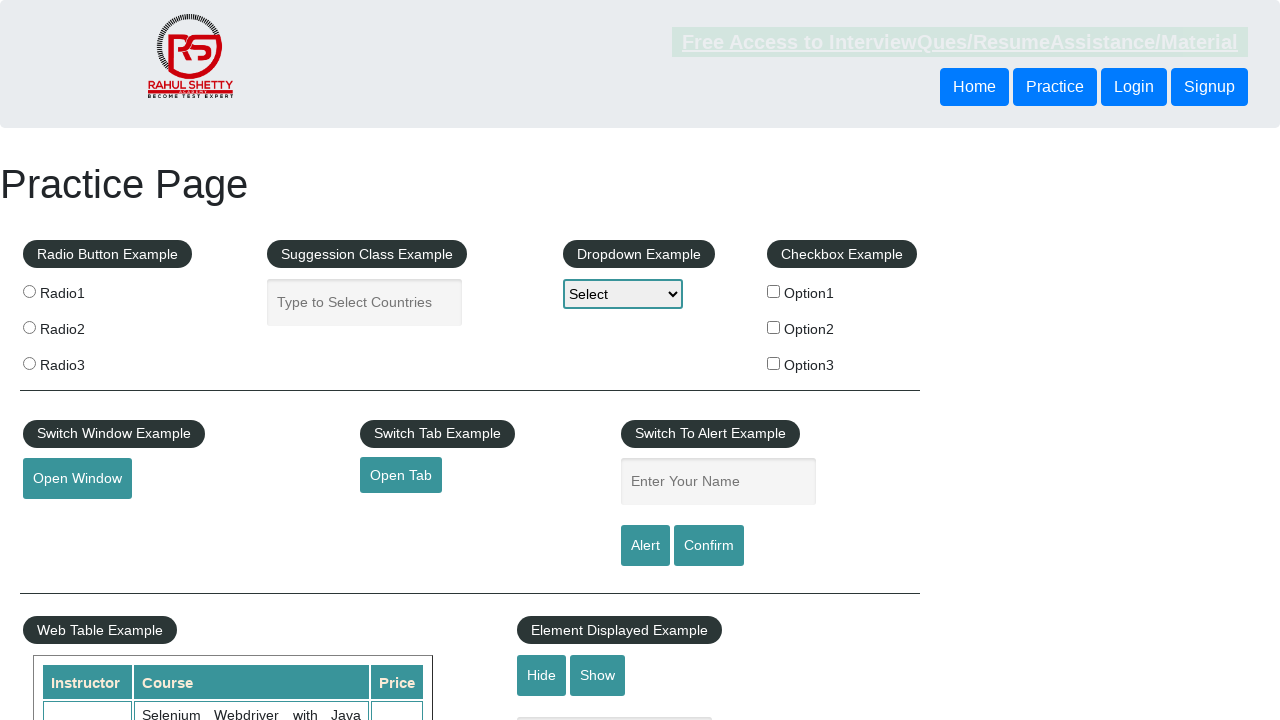

Waited for page to fully load (networkidle state)
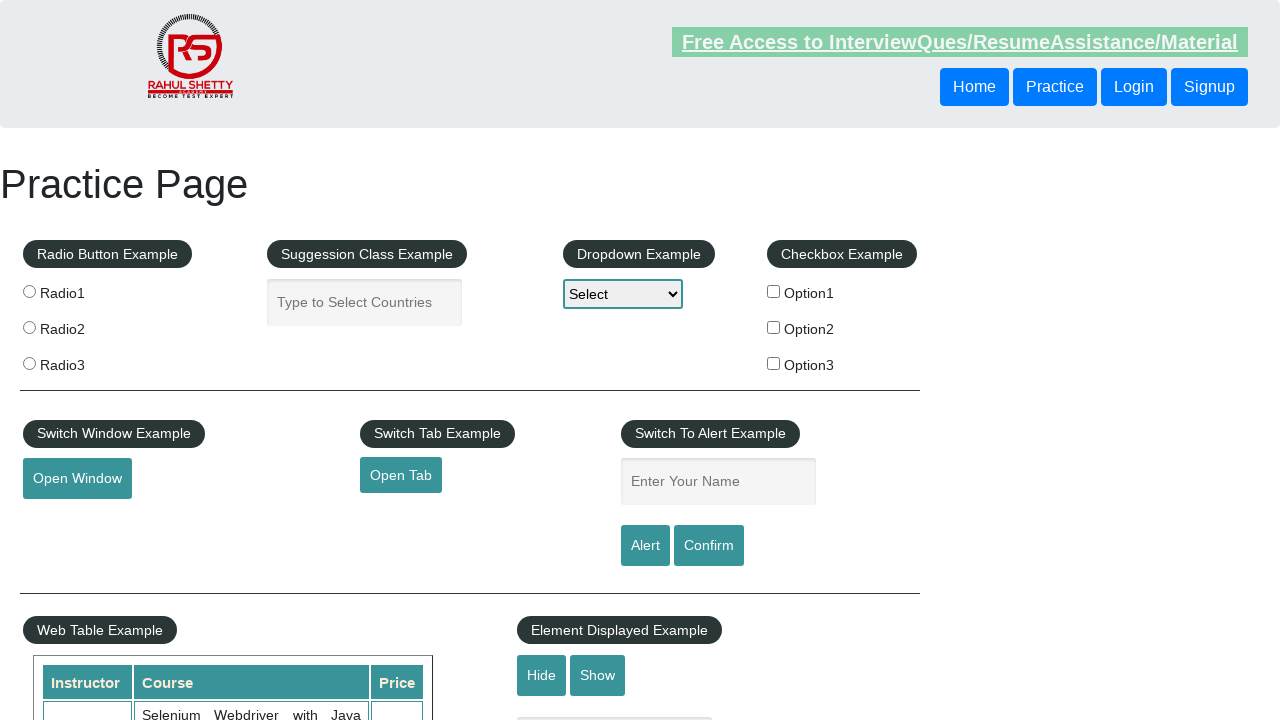

Retrieved all link elements from the page using tag name 'a'
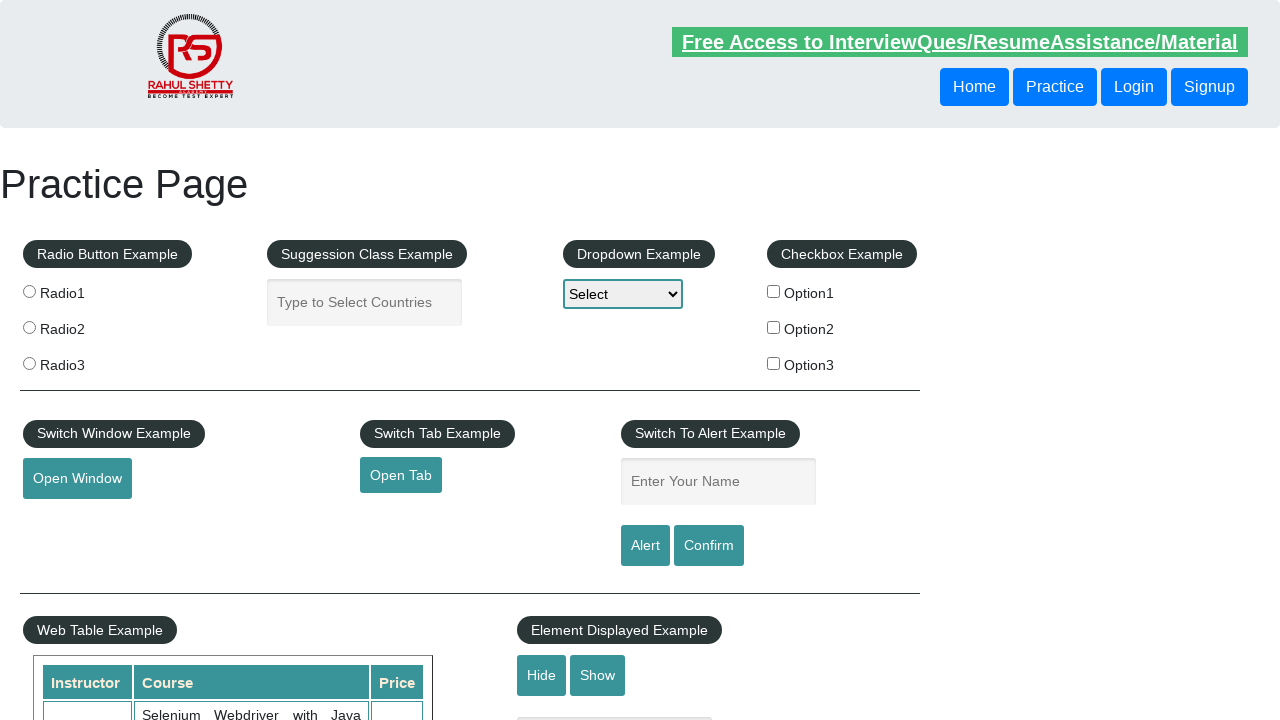

Verified that links are present on the page (found 27 links)
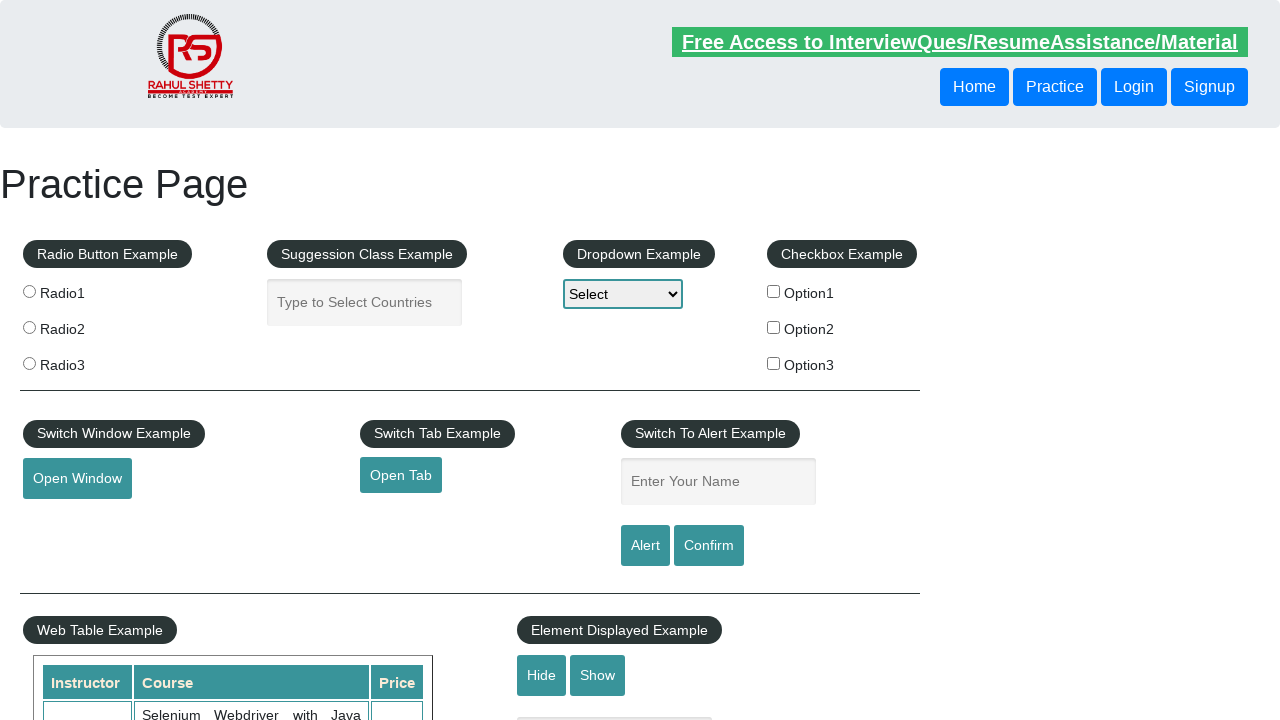

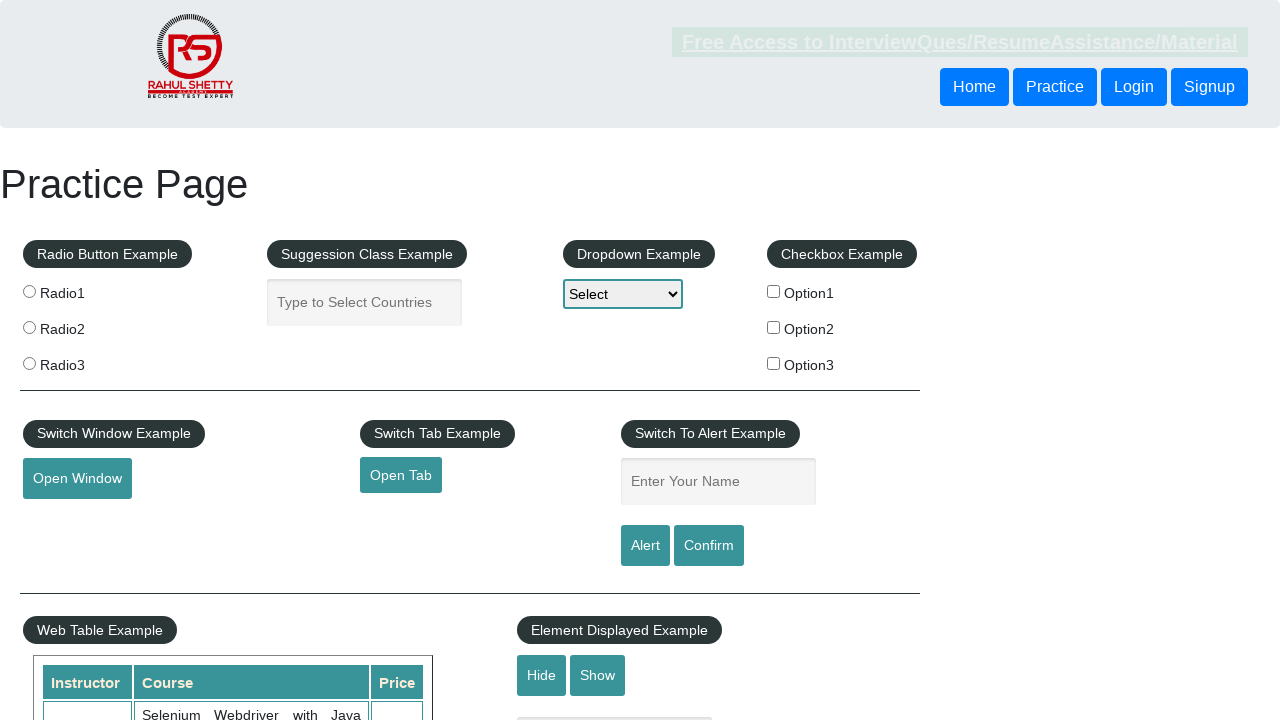